Tests explicit wait functionality by waiting for a price to change to $100, then clicking a book button, calculating a mathematical value based on page content, entering the answer, and submitting the form.

Starting URL: http://suninjuly.github.io/explicit_wait2.html

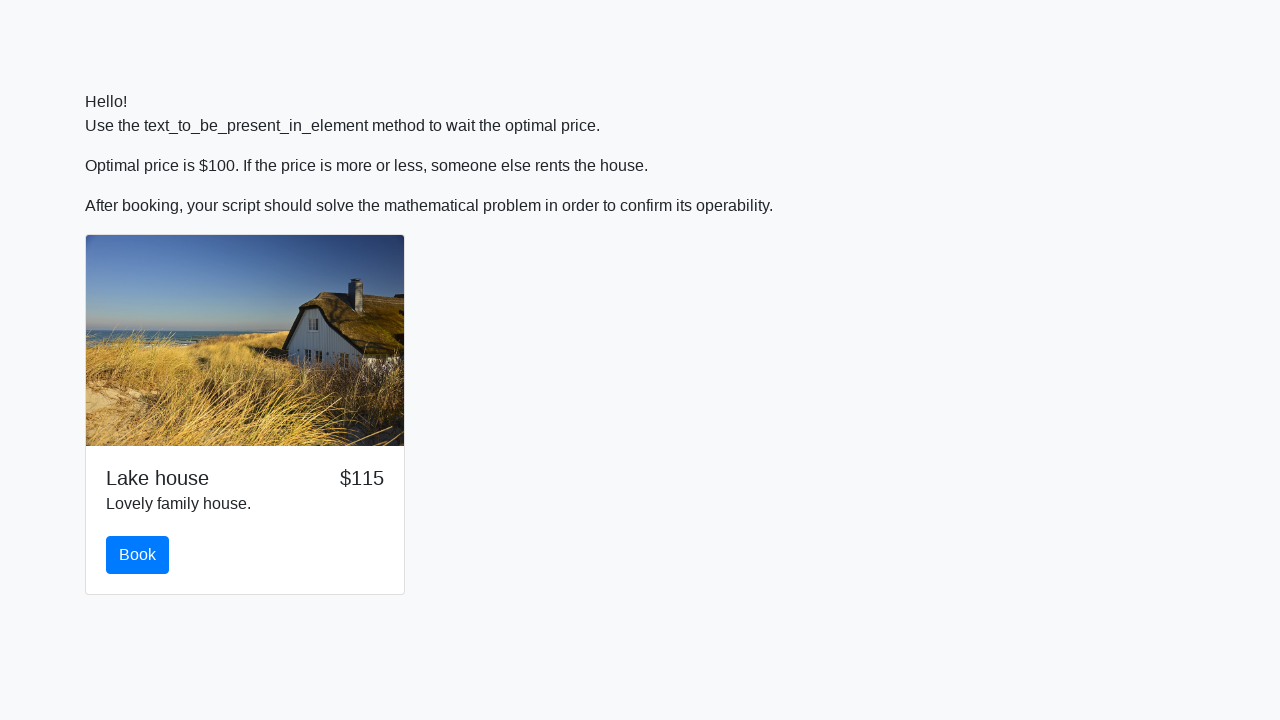

Waited for price element to display $100
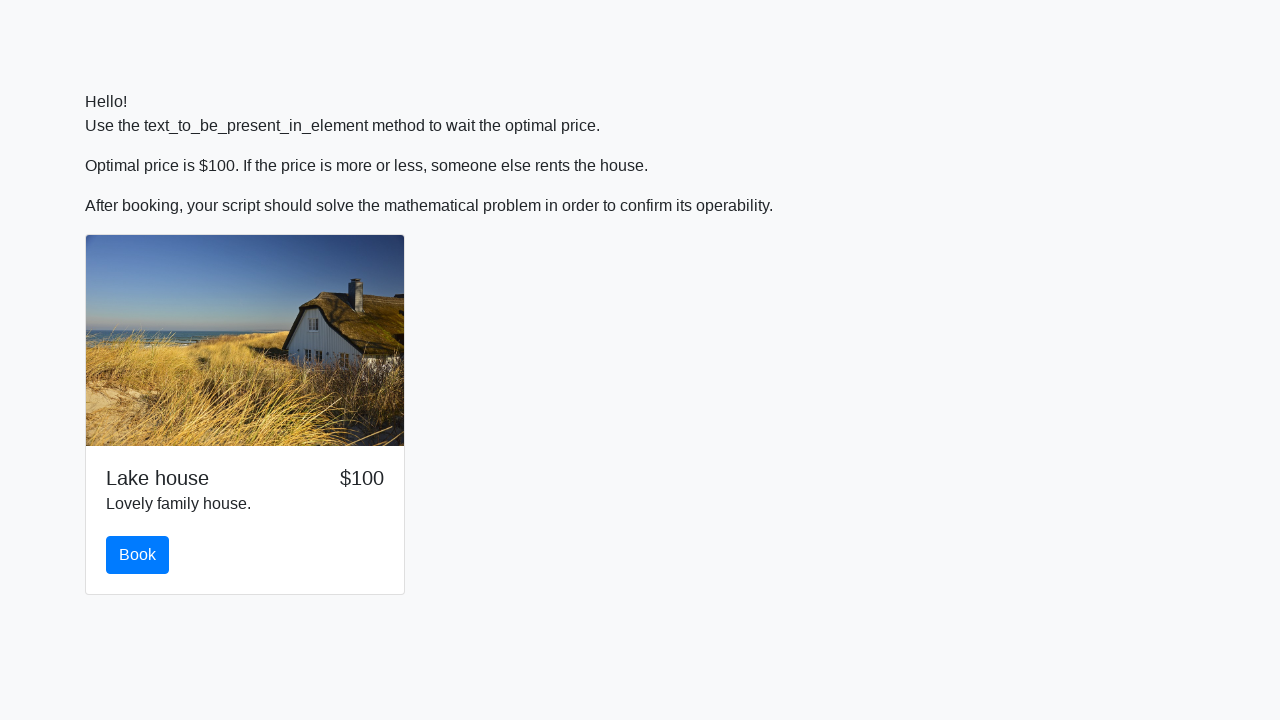

Clicked the book button at (138, 555) on #book
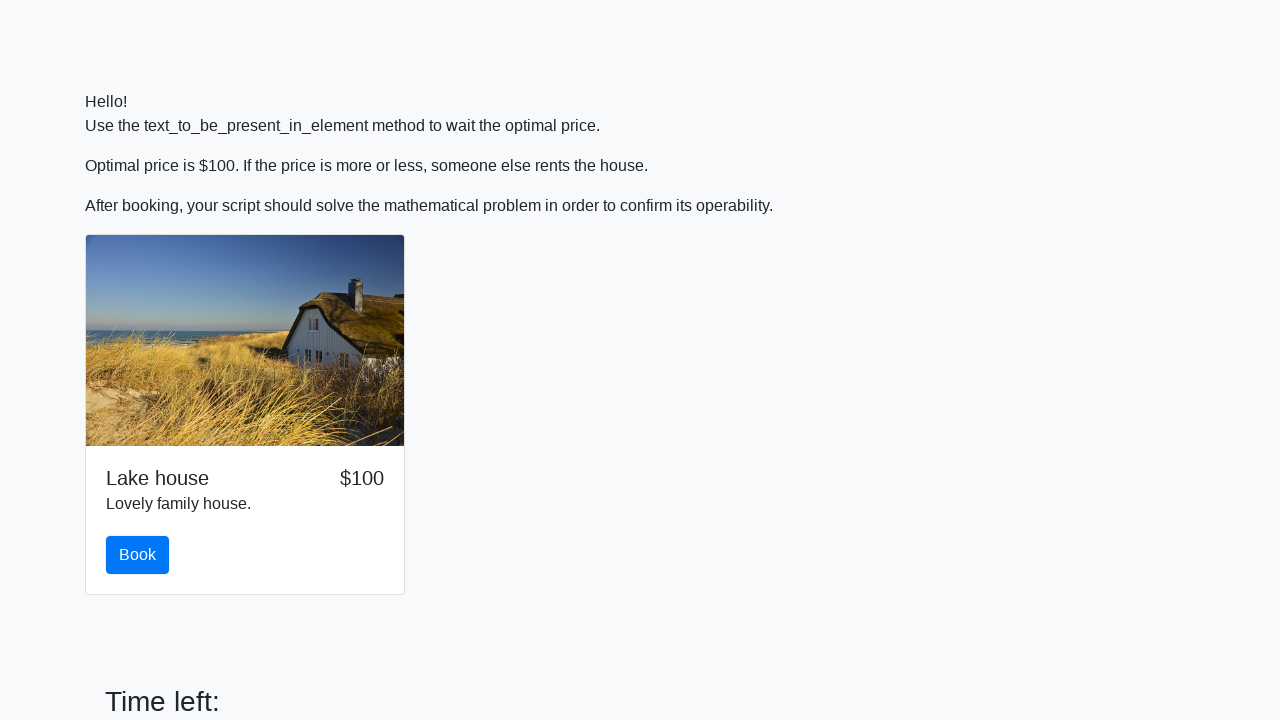

Retrieved input value from page: 815
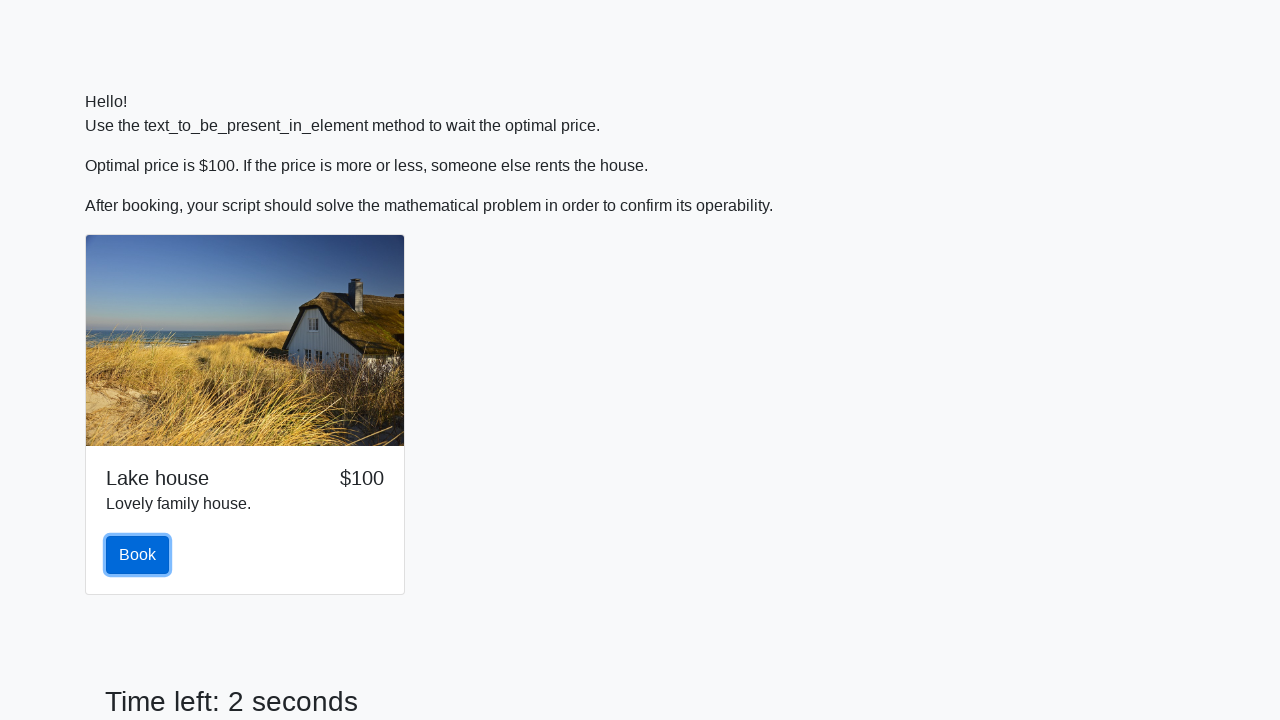

Calculated mathematical answer: 2.455014095006879
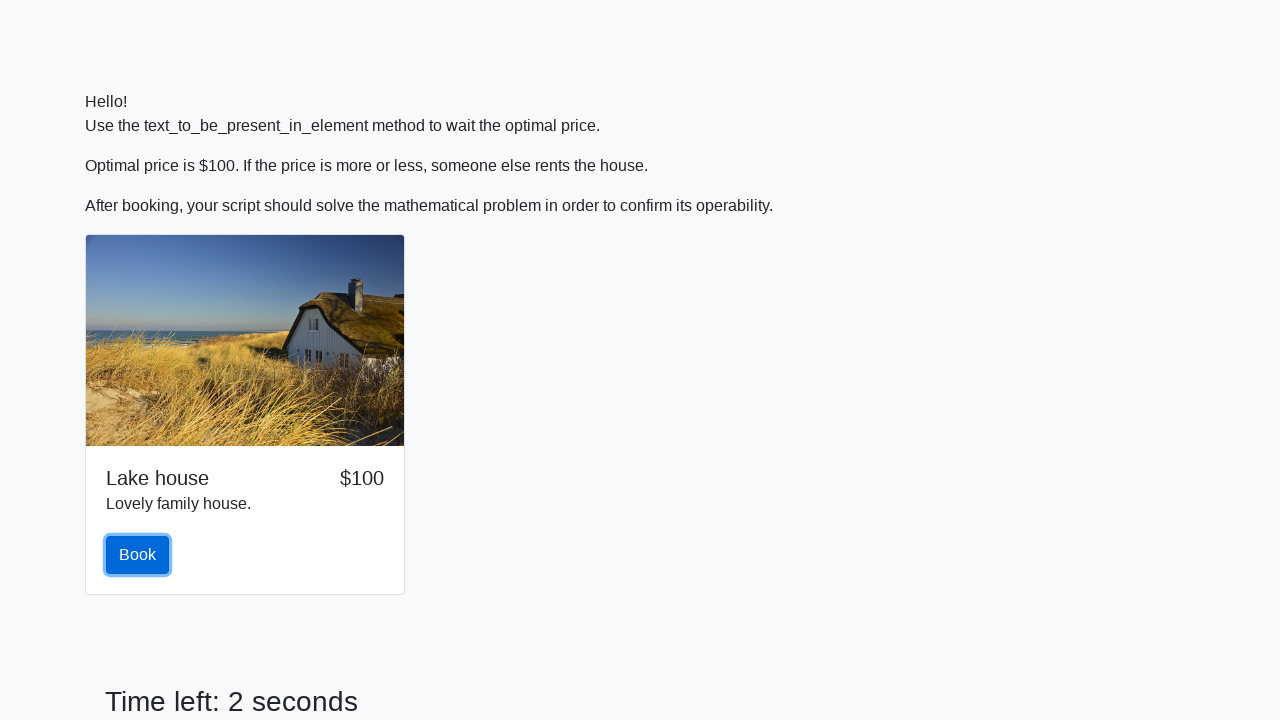

Filled answer field with calculated value: 2.455014095006879 on #answer
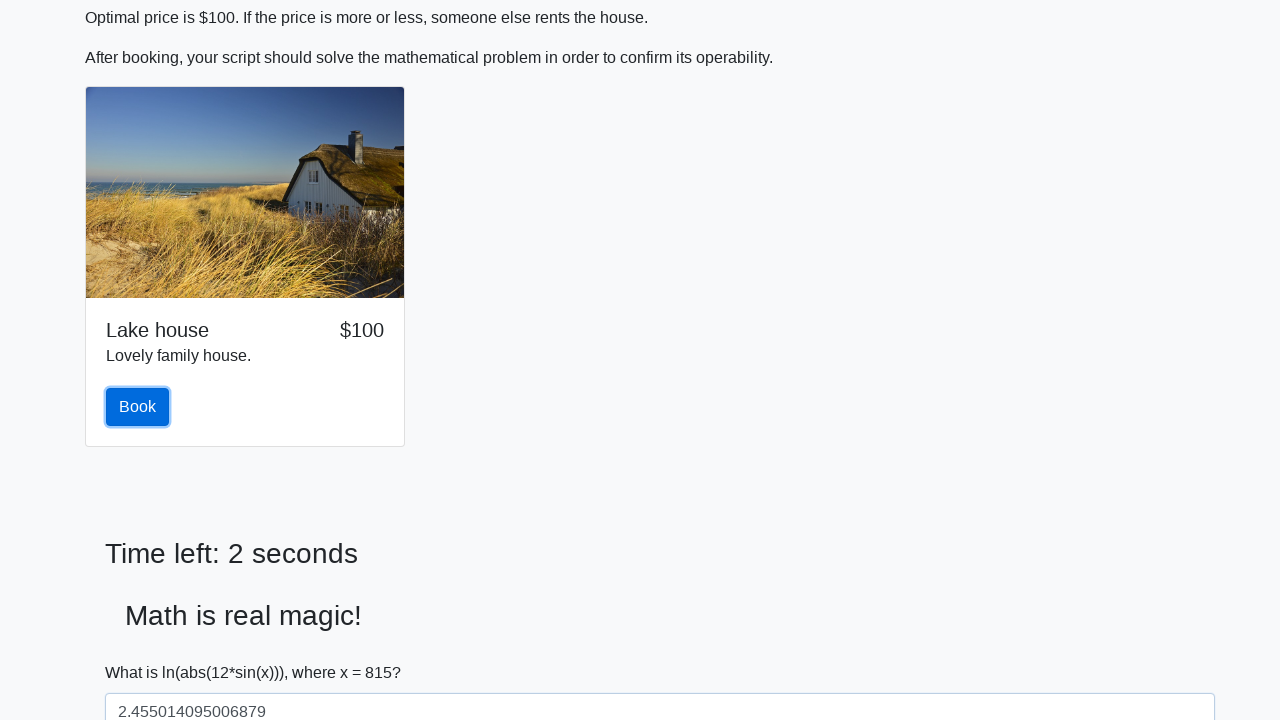

Clicked the solve button to submit form at (143, 651) on #solve
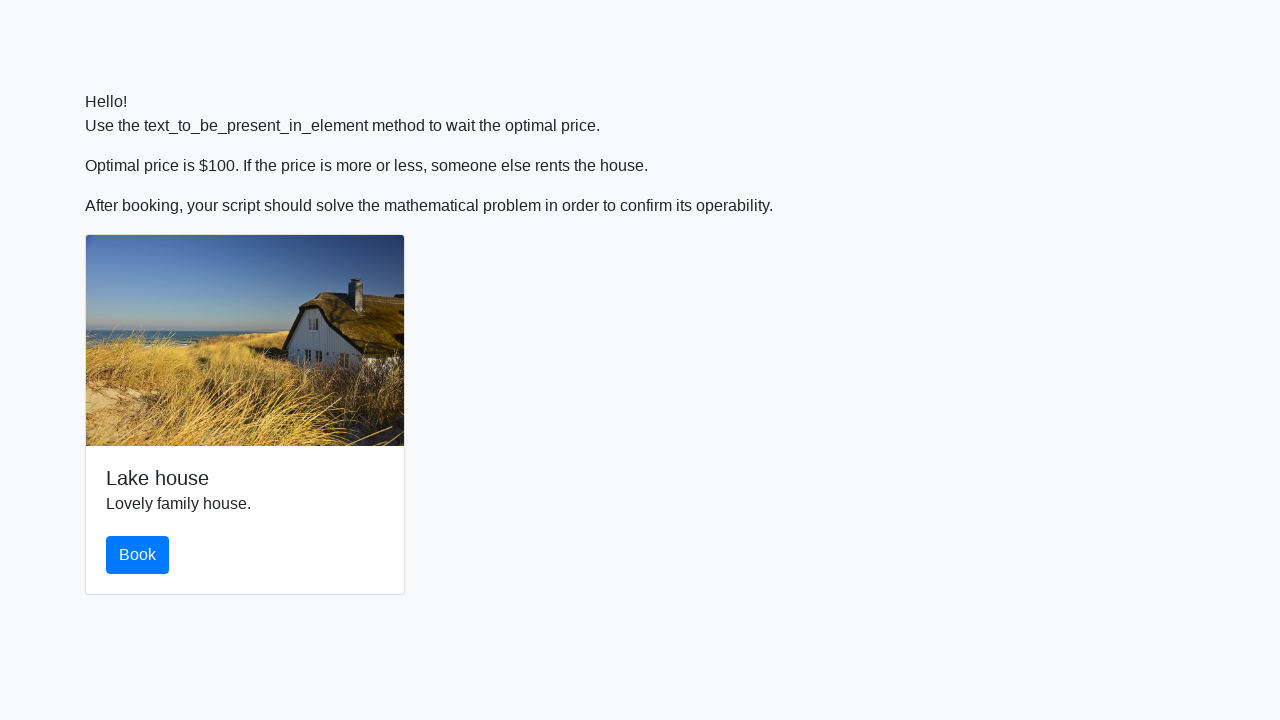

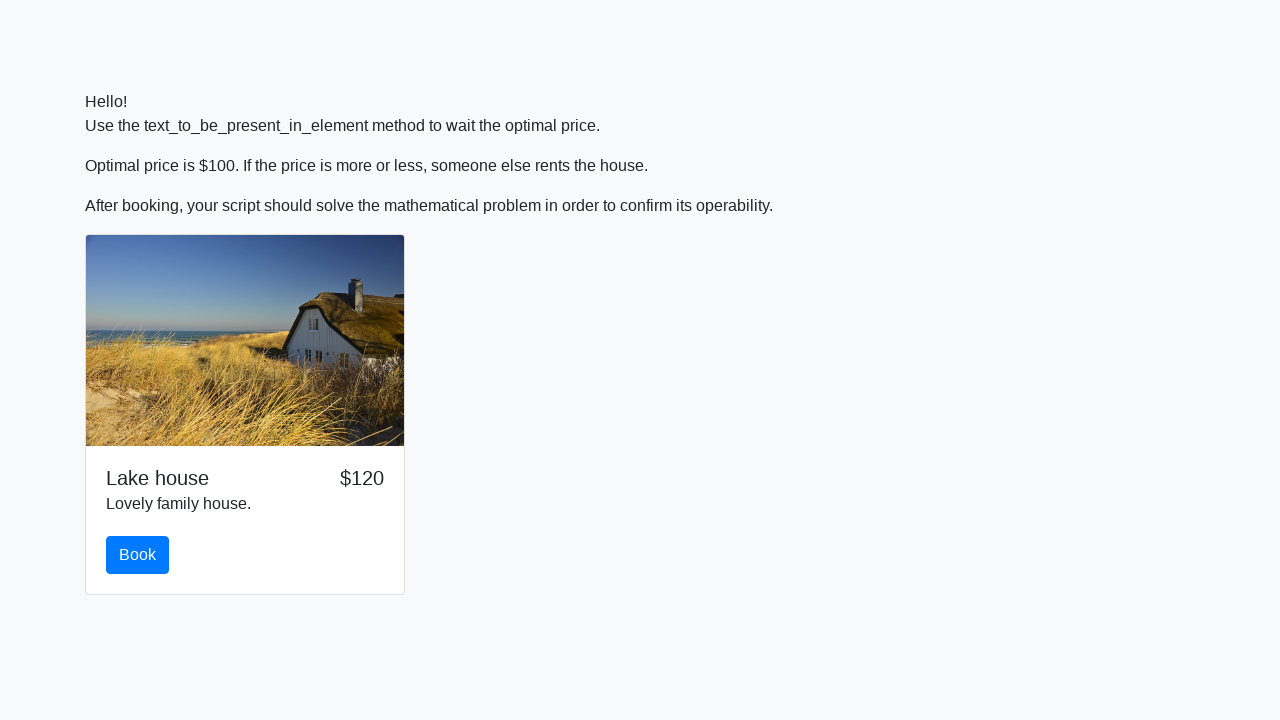